Waits for price to drop to $100, books the item, then solves a mathematical challenge and submits the answer

Starting URL: http://suninjuly.github.io/explicit_wait2.html

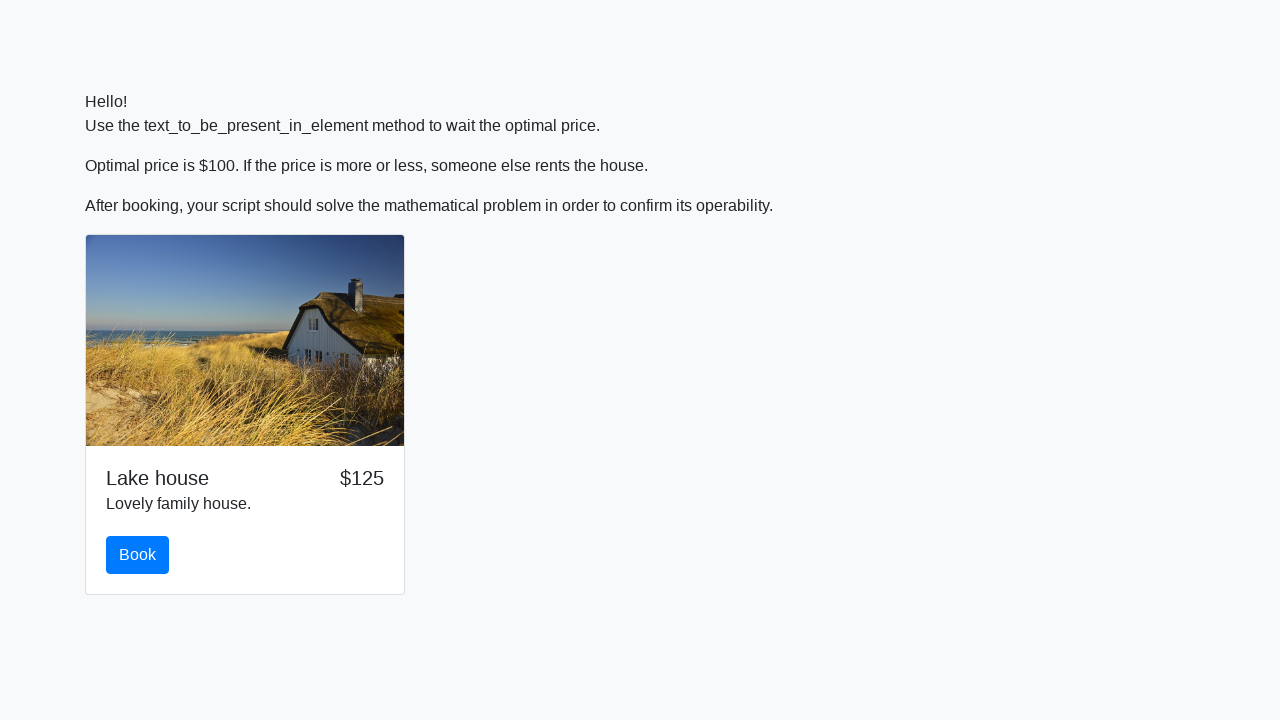

Waited for price to drop to $100
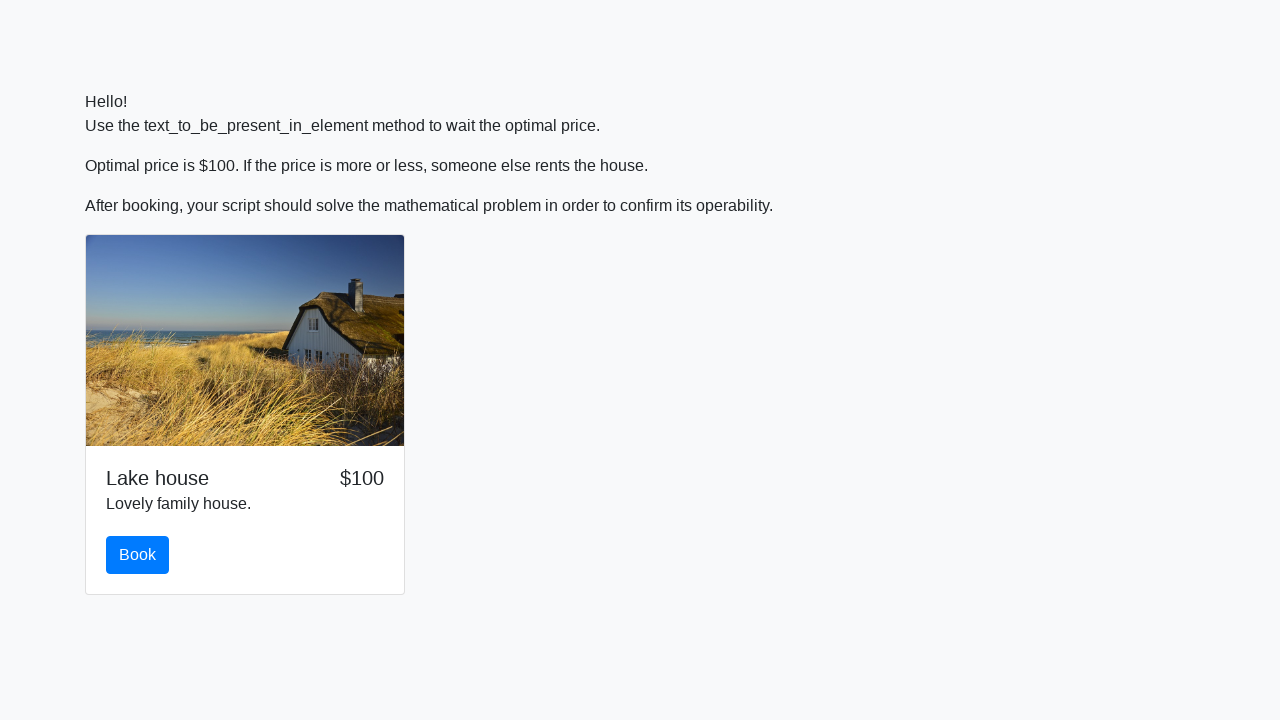

Clicked the Book button at (138, 555) on xpath=//button[text()="Book"]
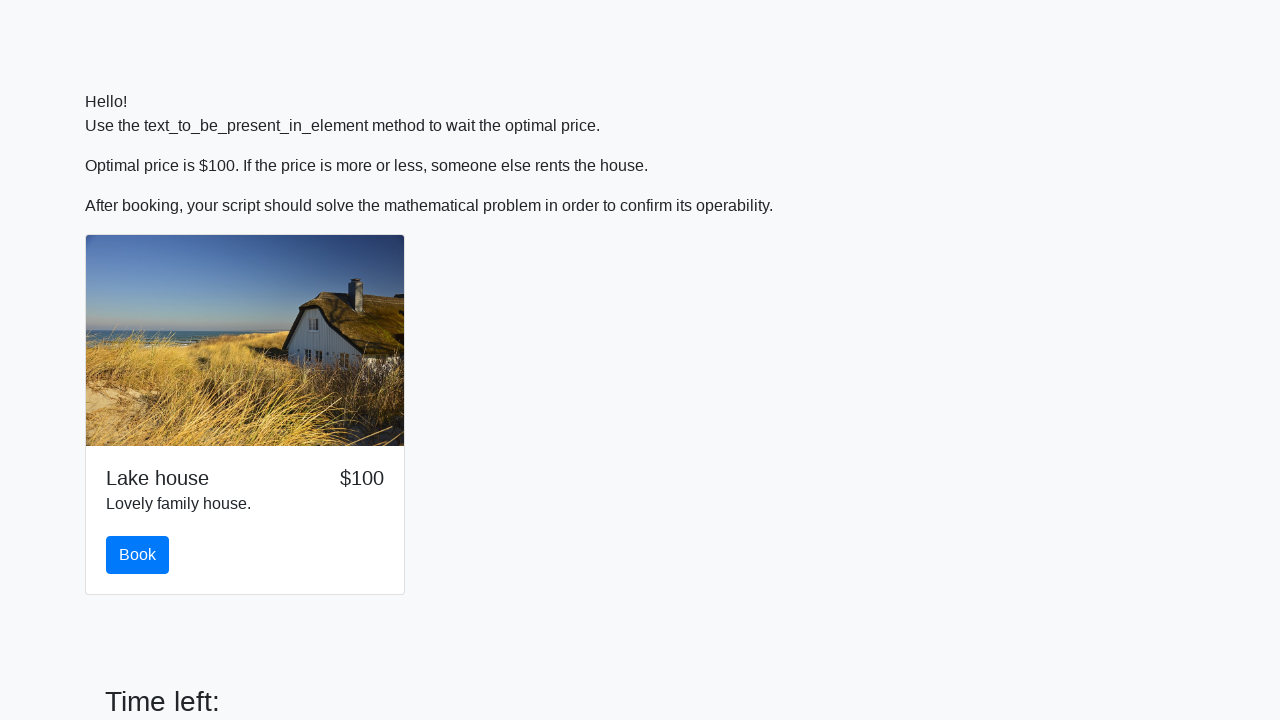

Retrieved input value for calculation: 502
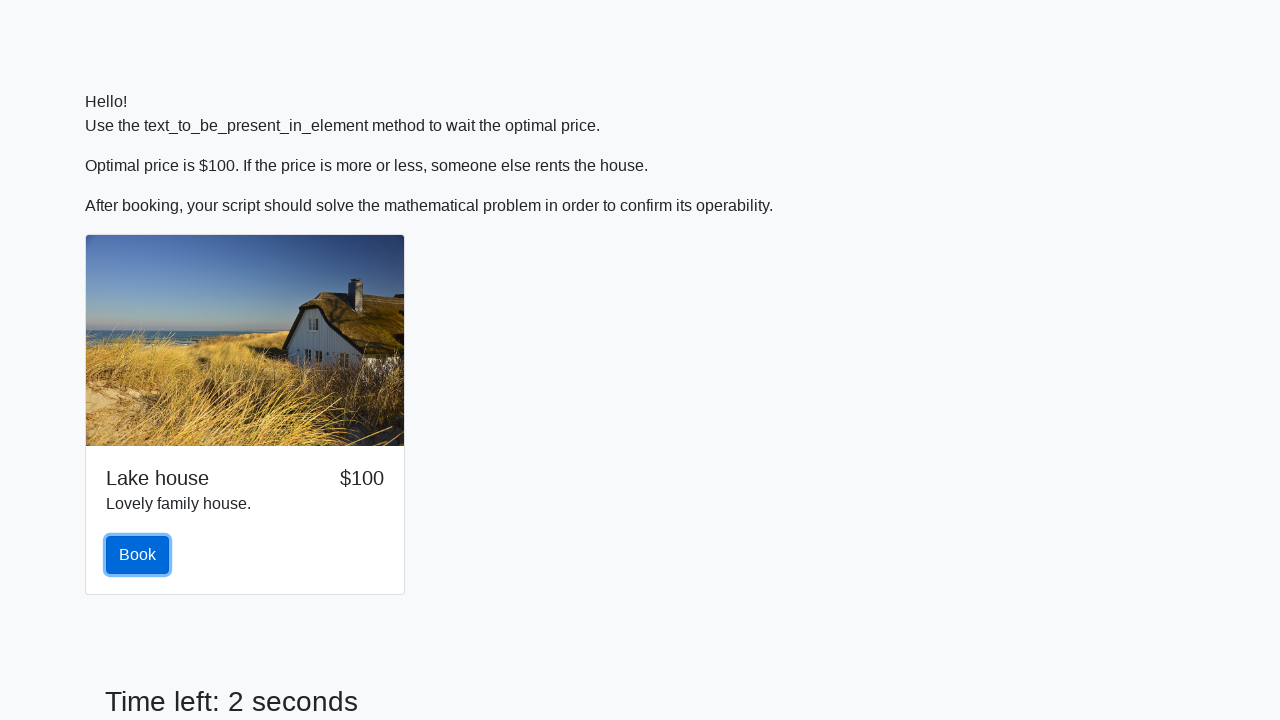

Calculated mathematical answer: 1.989002664279266
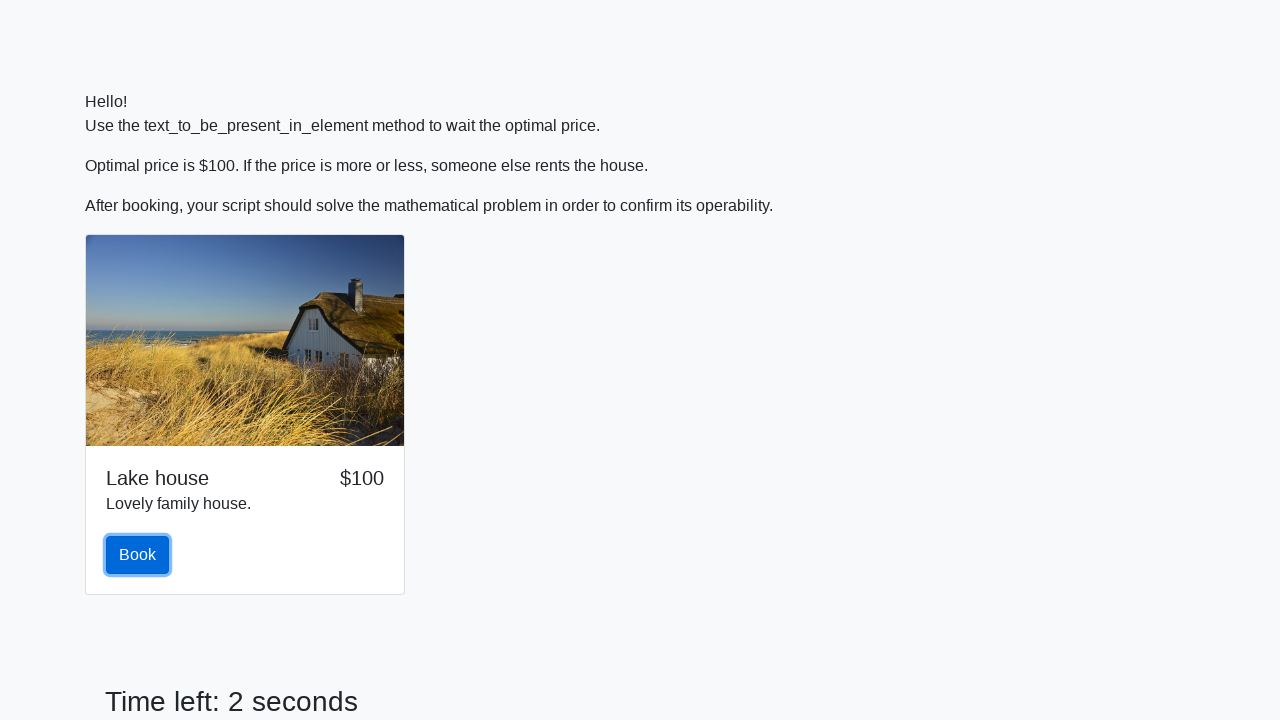

Filled in the calculated answer in the form on //input[@class="form-control"]
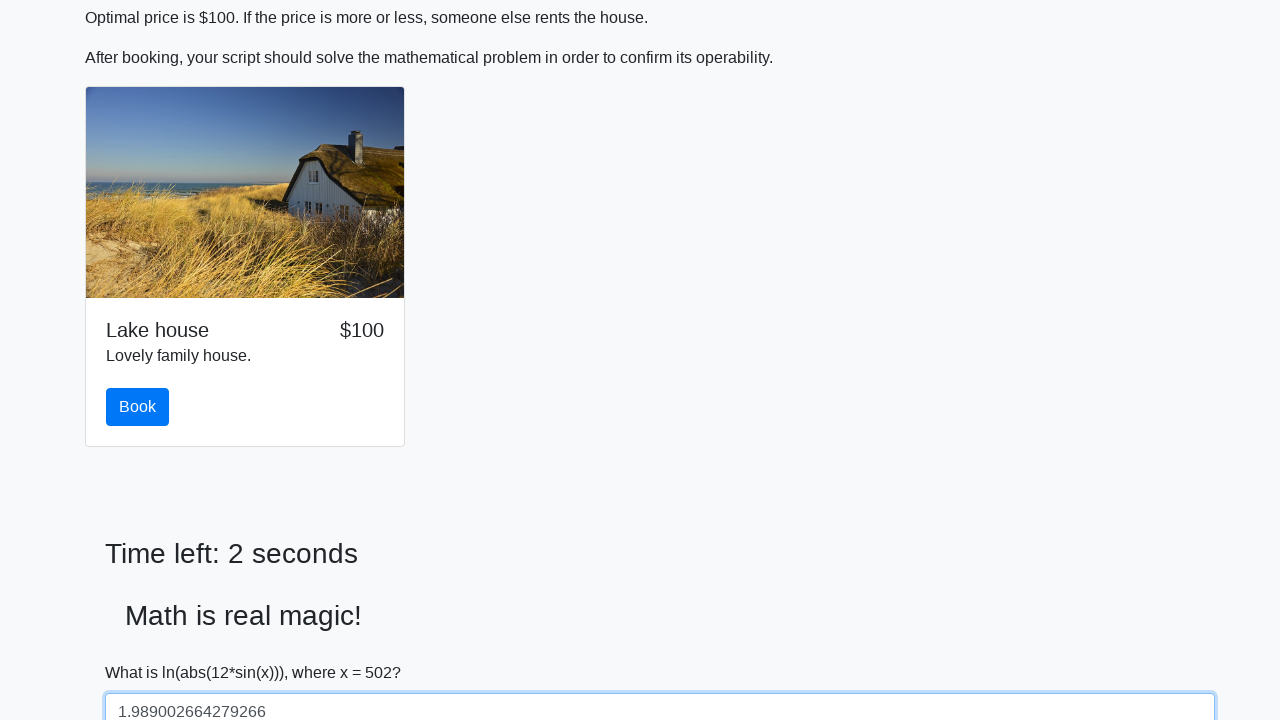

Clicked the Submit button to submit the answer at (143, 651) on xpath=//button[text()="Submit"]
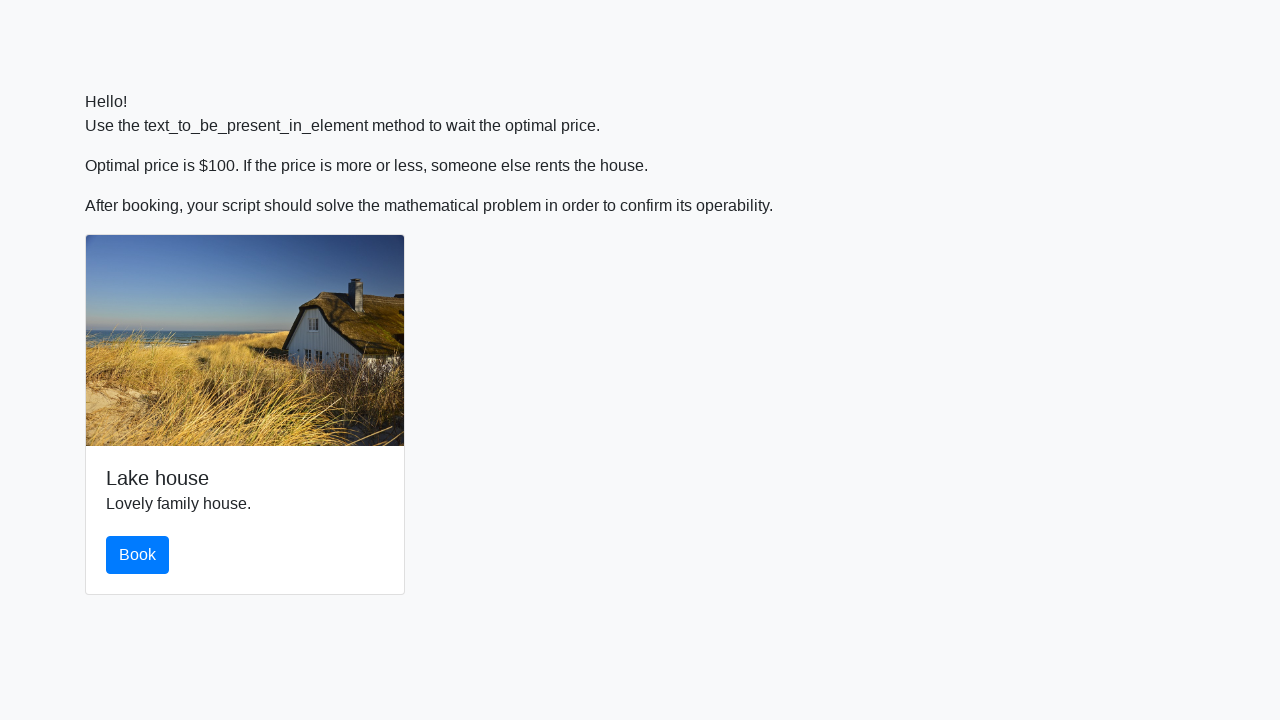

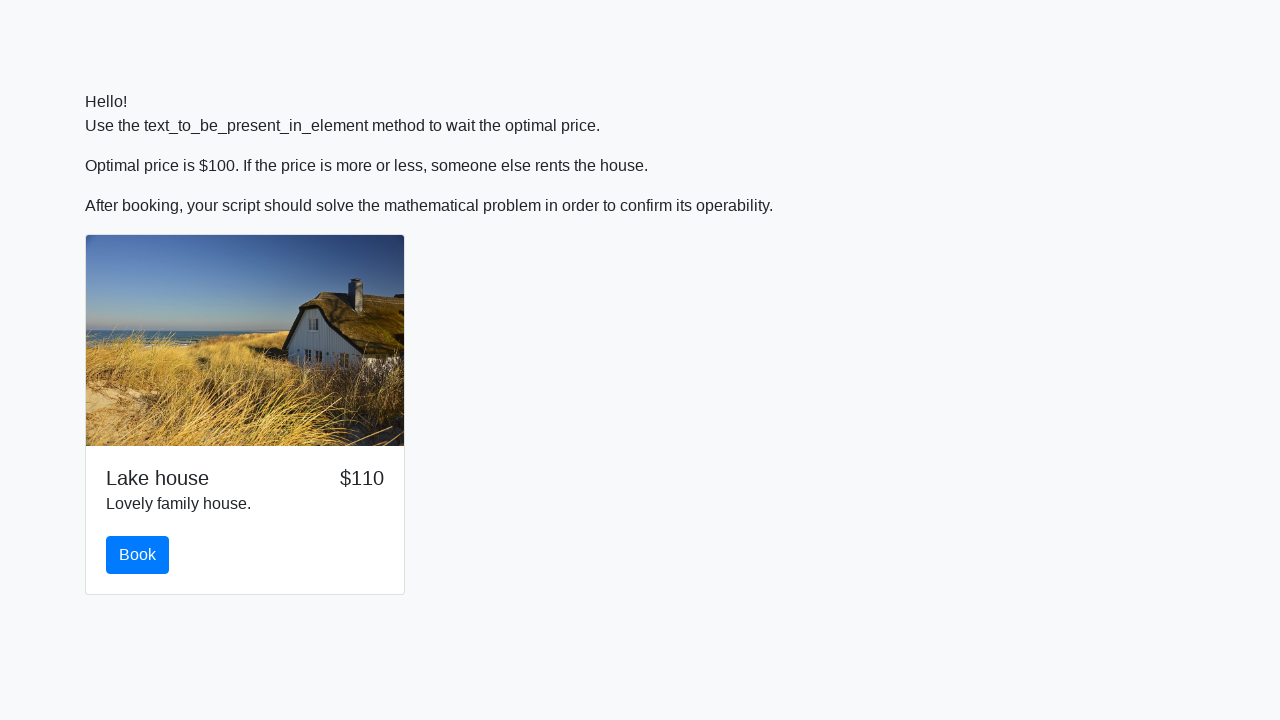